Tests shoe size availability by entering size 42 and verifying the positive response message

Starting URL: https://lm.skillbox.cc/qa_tester/module03/practice1/

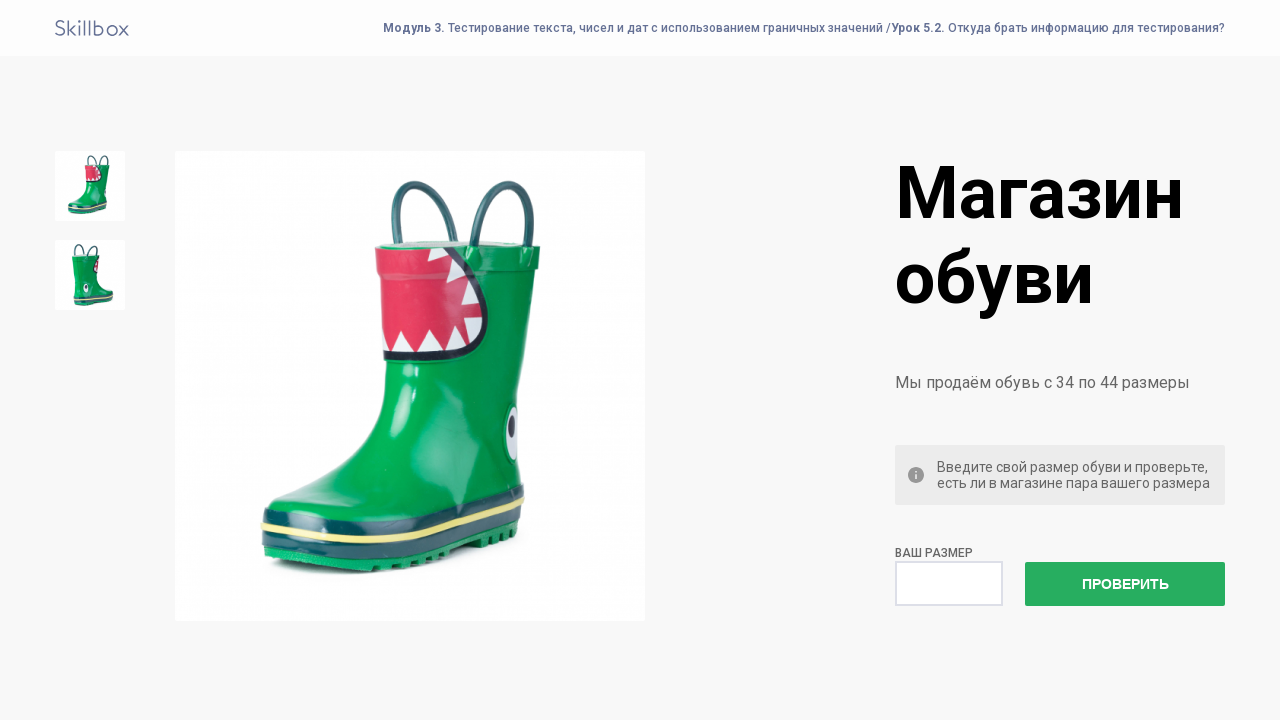

Navigated to shoe size check practice page
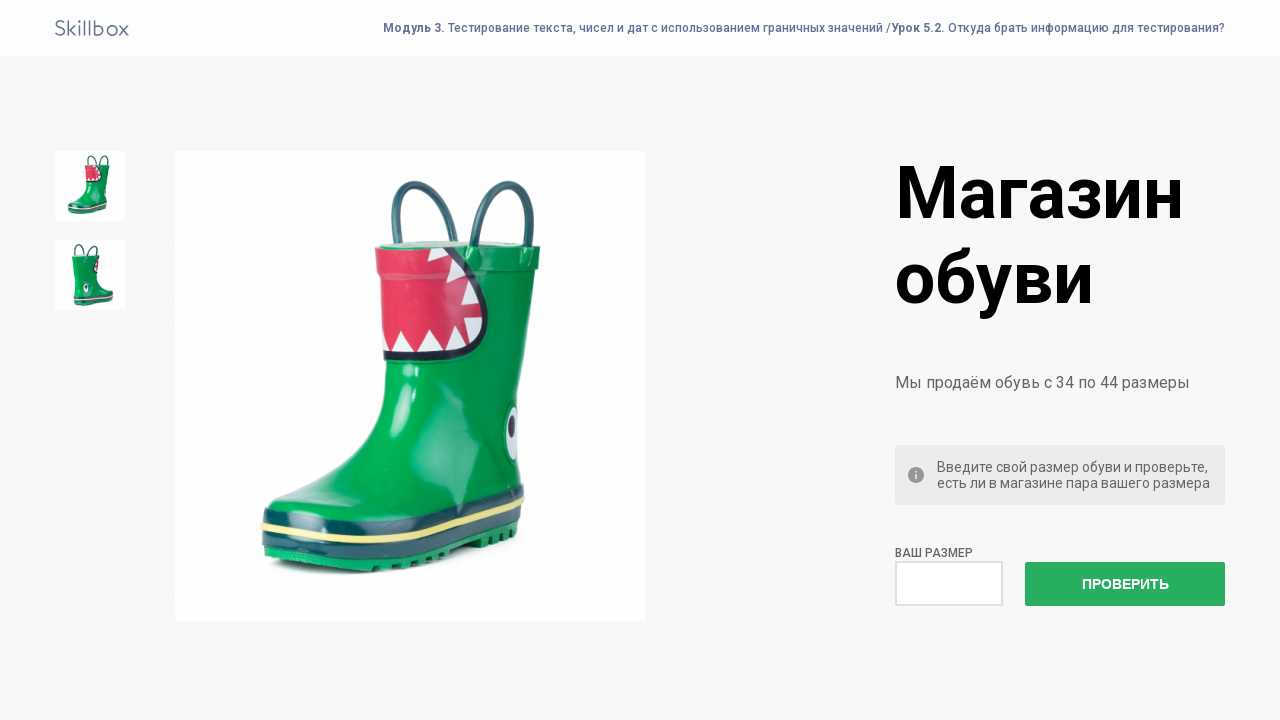

Entered shoe size 42 in the input field on input
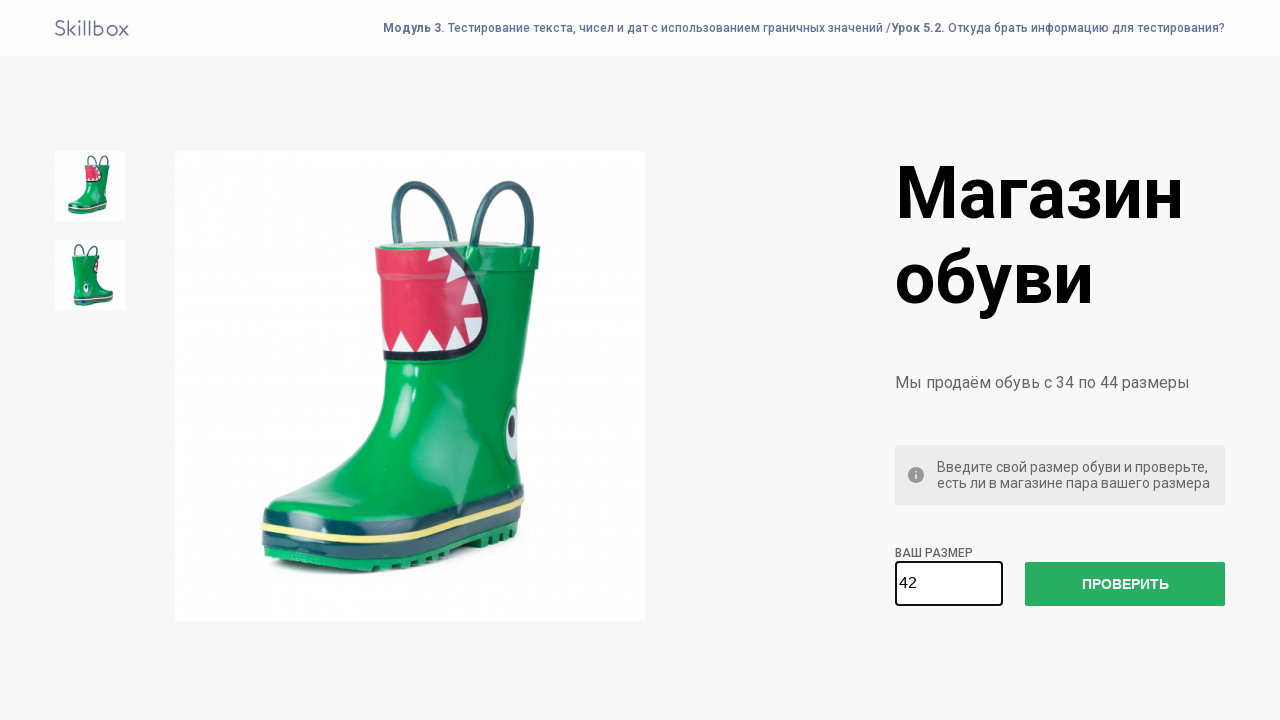

Clicked the check size button at (1125, 584) on #check-size-button
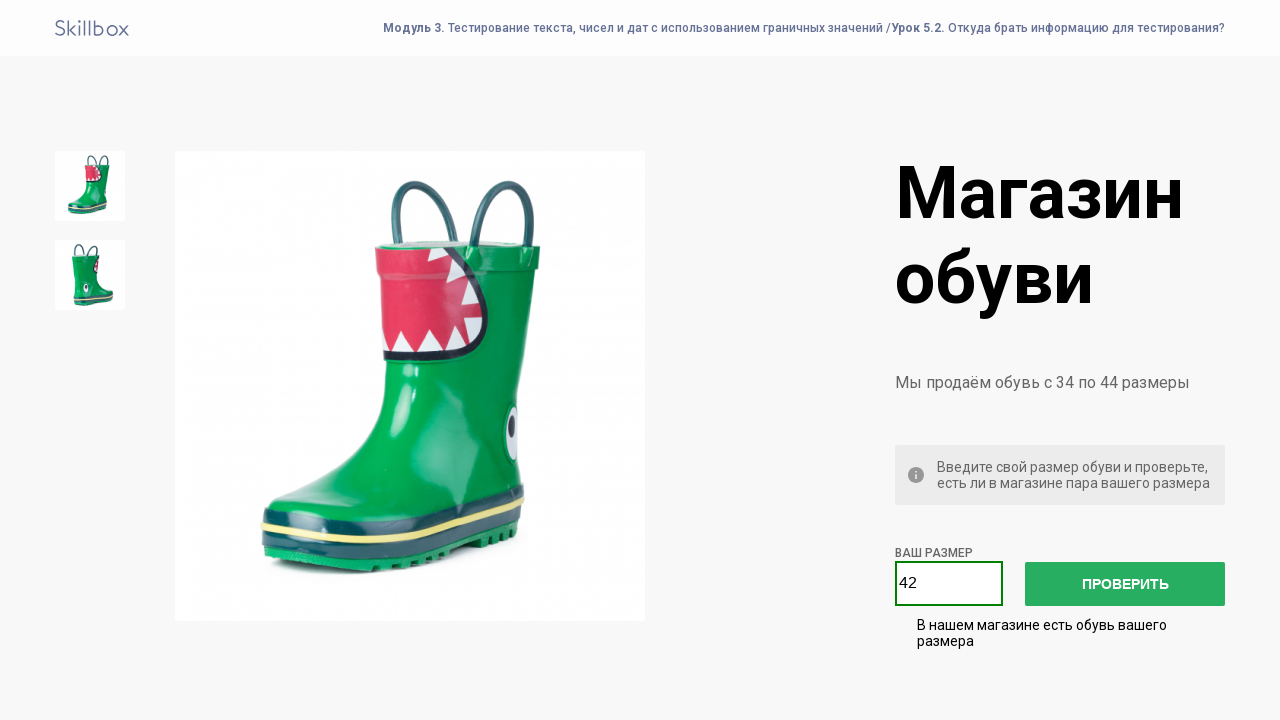

Verified positive response message appeared - shoe size 42 is available
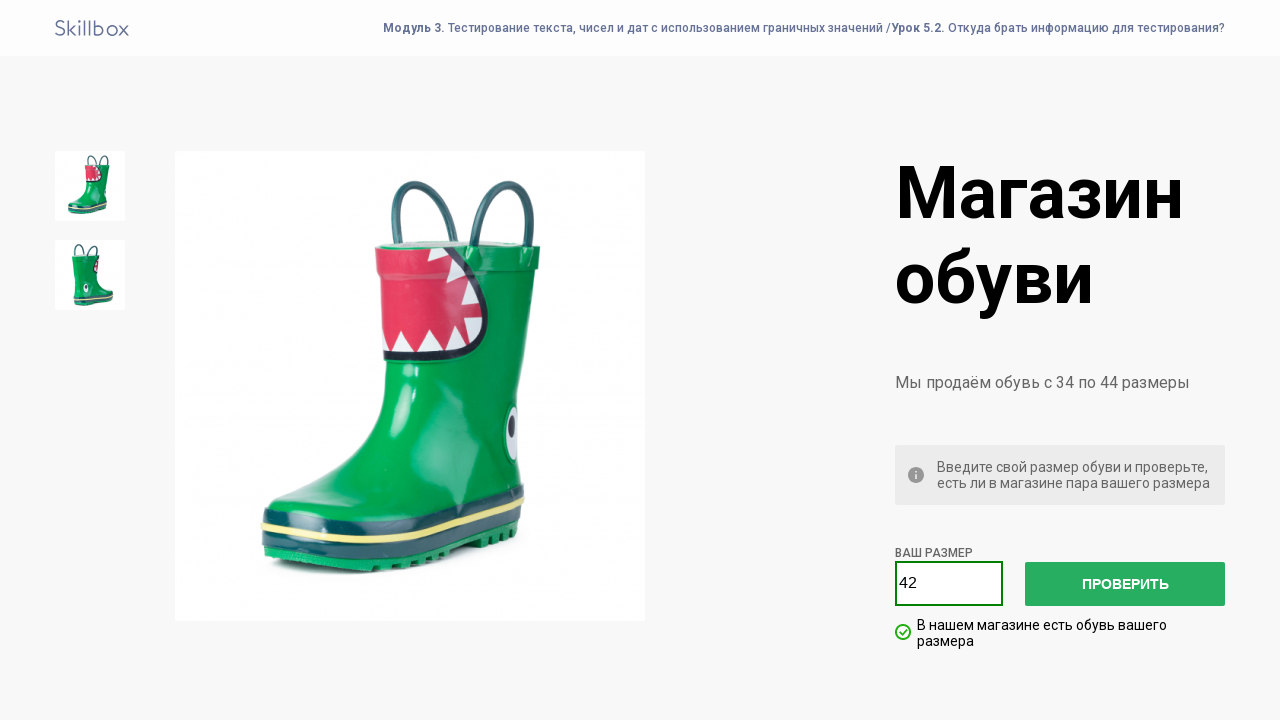

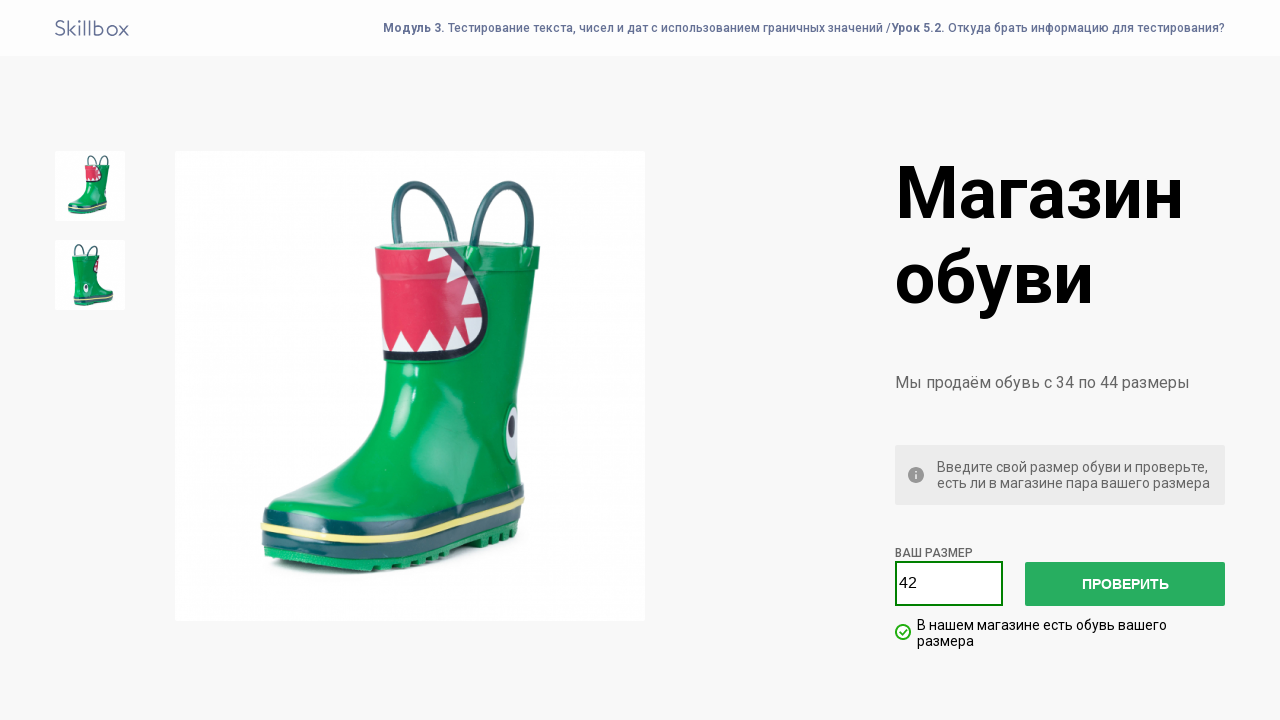